Tests form validation by clicking the submit button on an empty login form and checking for validation error messages

Starting URL: https://gestao.brasilagritest.com/login

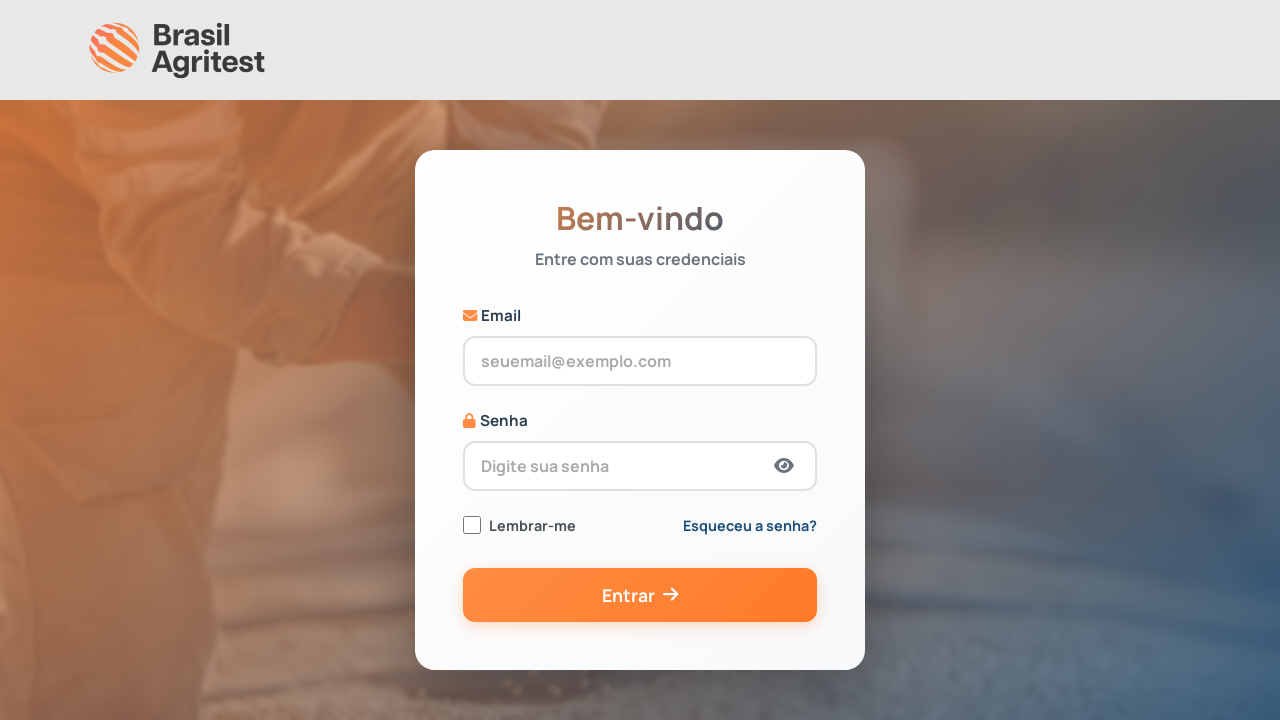

Navigated to login page at https://gestao.brasilagritest.com/login
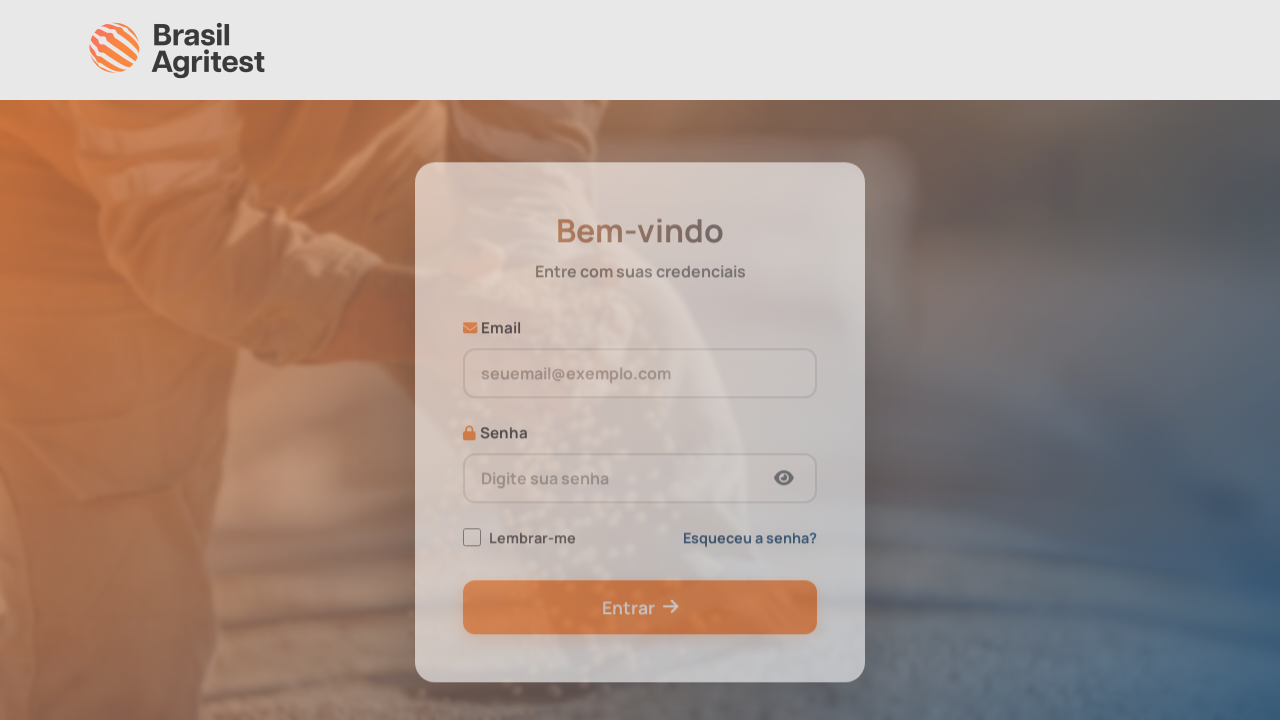

Clicked submit button on empty login form at (640, 595) on button[type='submit']
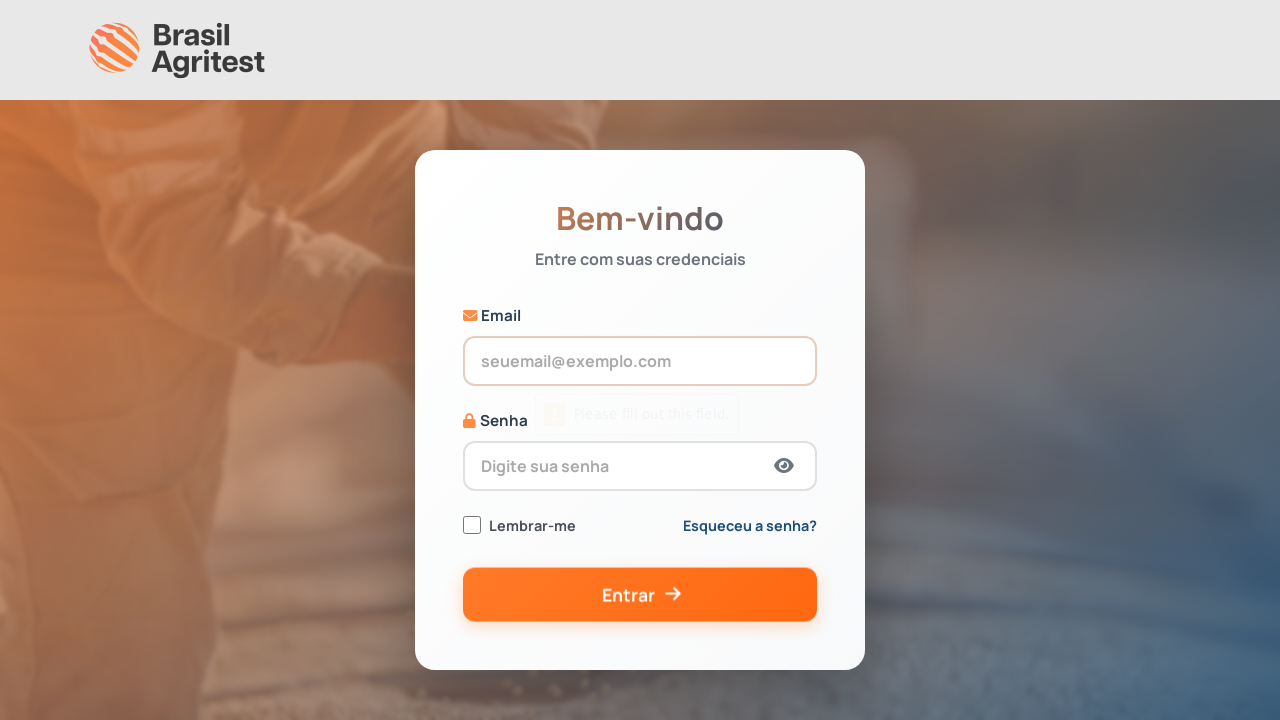

Waited 1 second for validation messages to appear
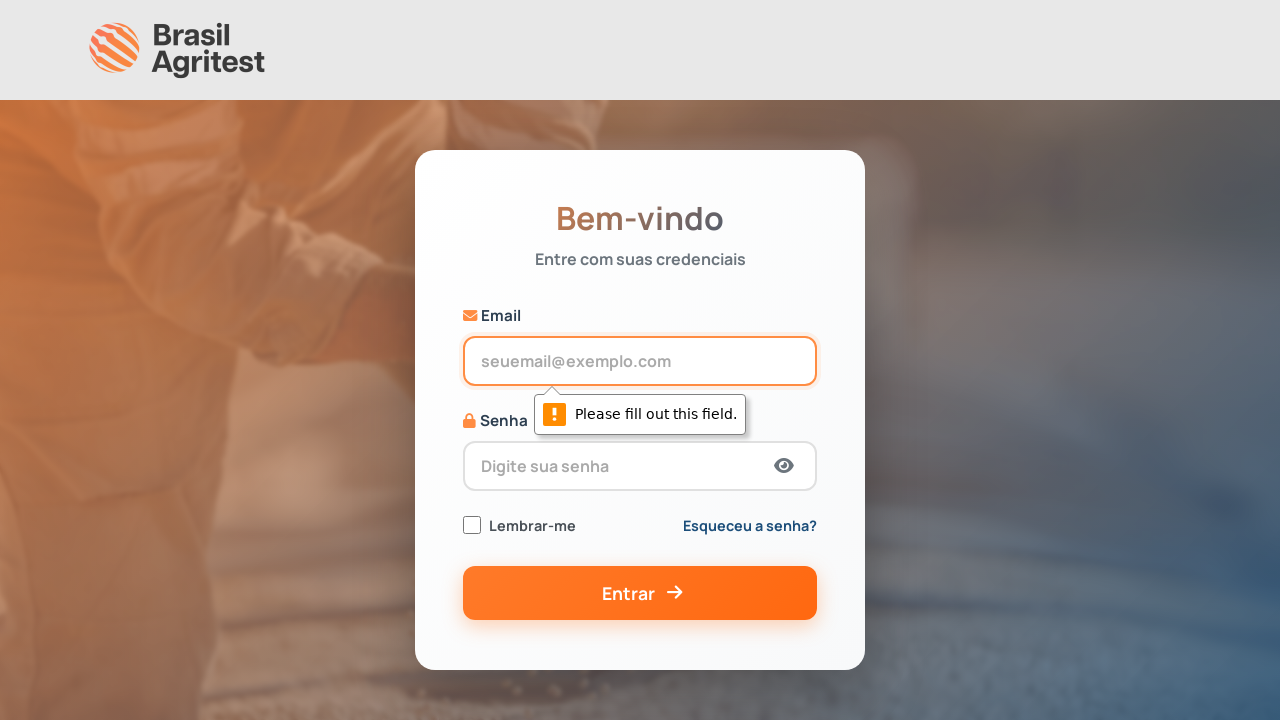

Located form validation error message elements
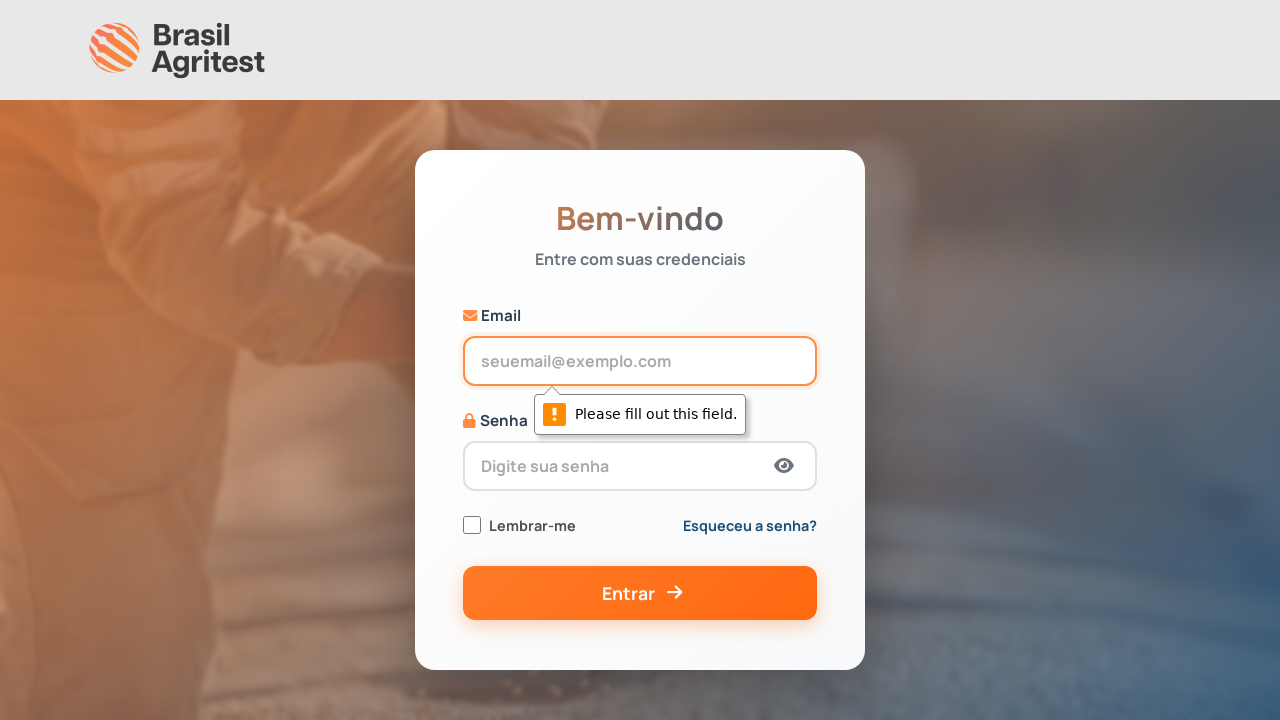

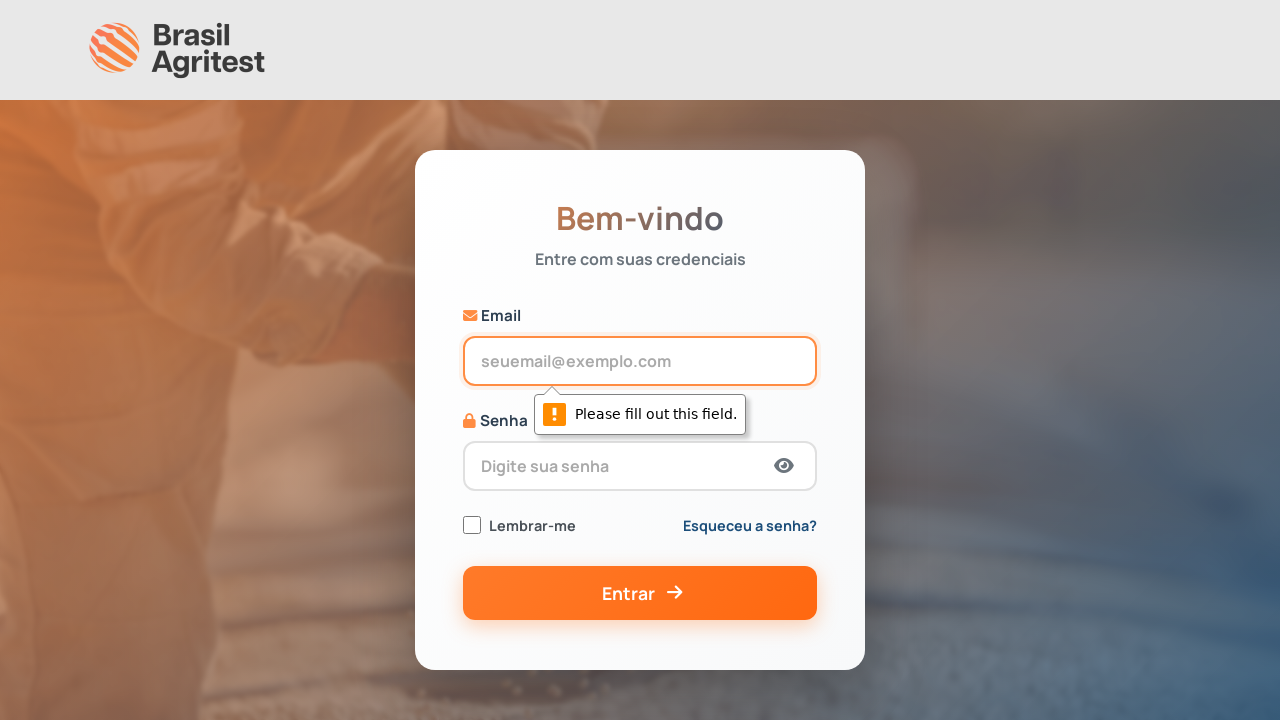